Tests image interaction on a playground page by clicking on an Images section and then clicking on a Facebook image element

Starting URL: https://mrreddyautomation.com/playground/

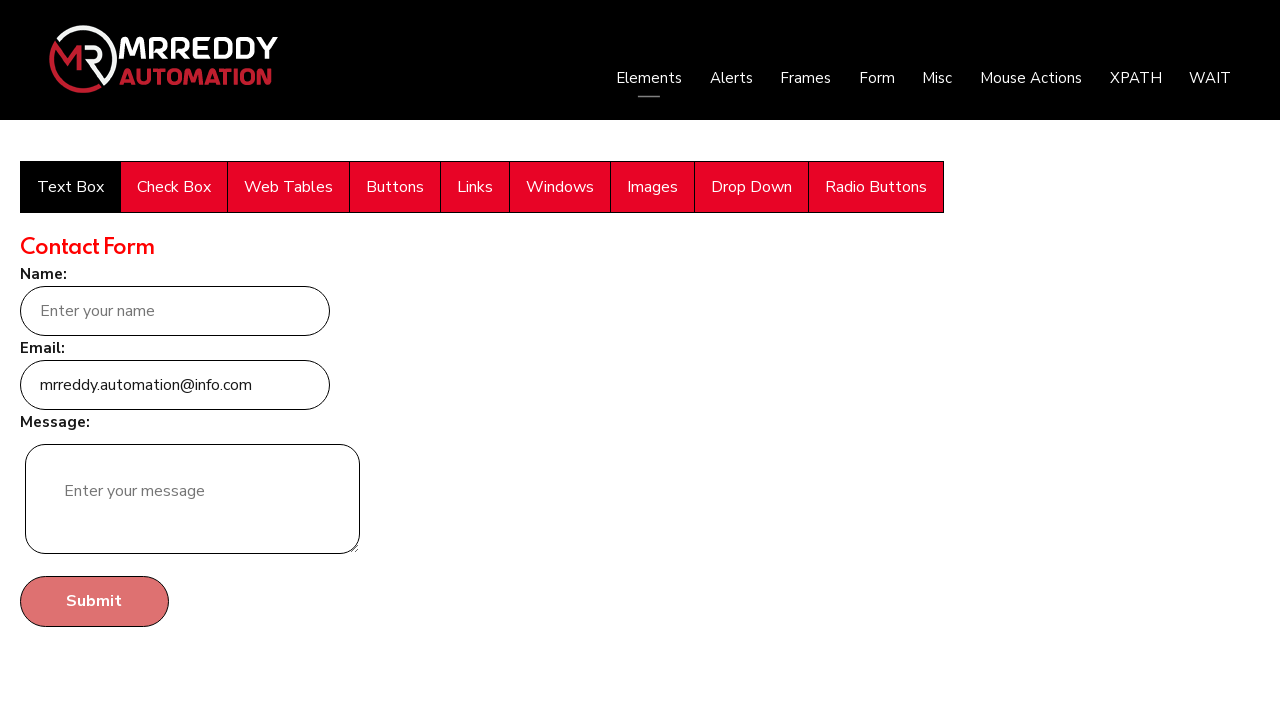

Navigated to playground page
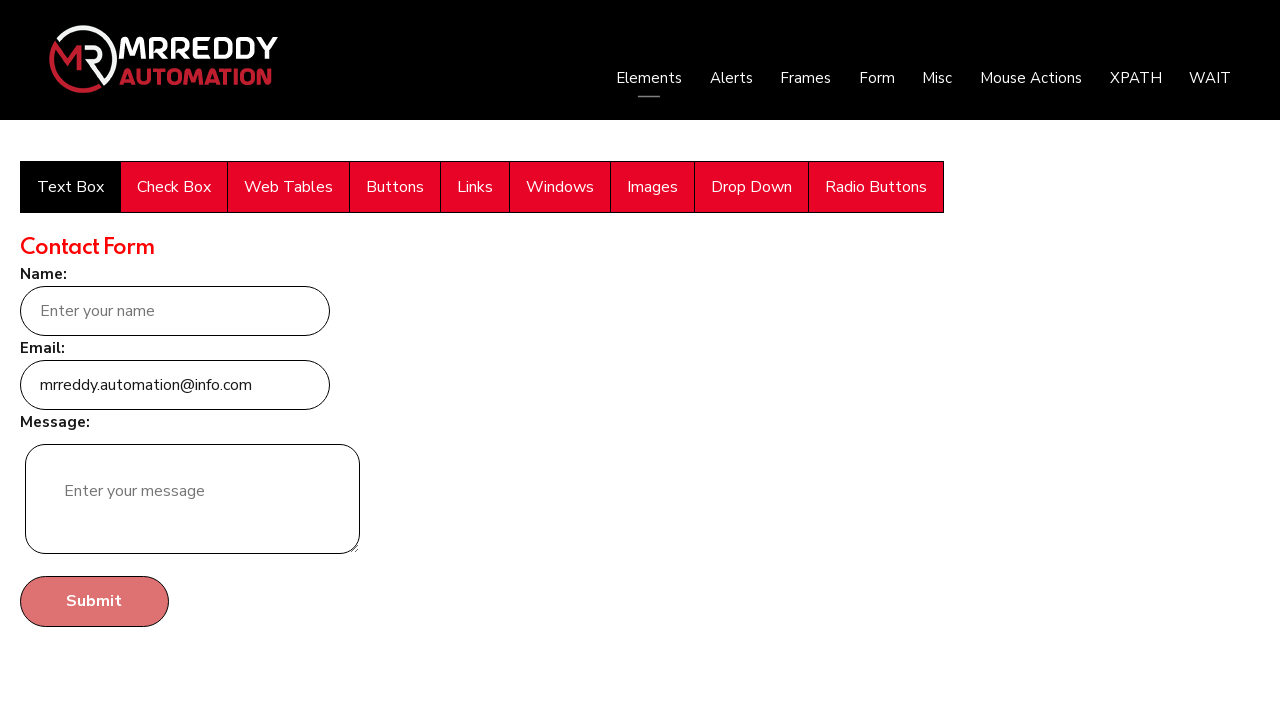

Clicked on Images section at (652, 187) on xpath=//span[text()='Images']
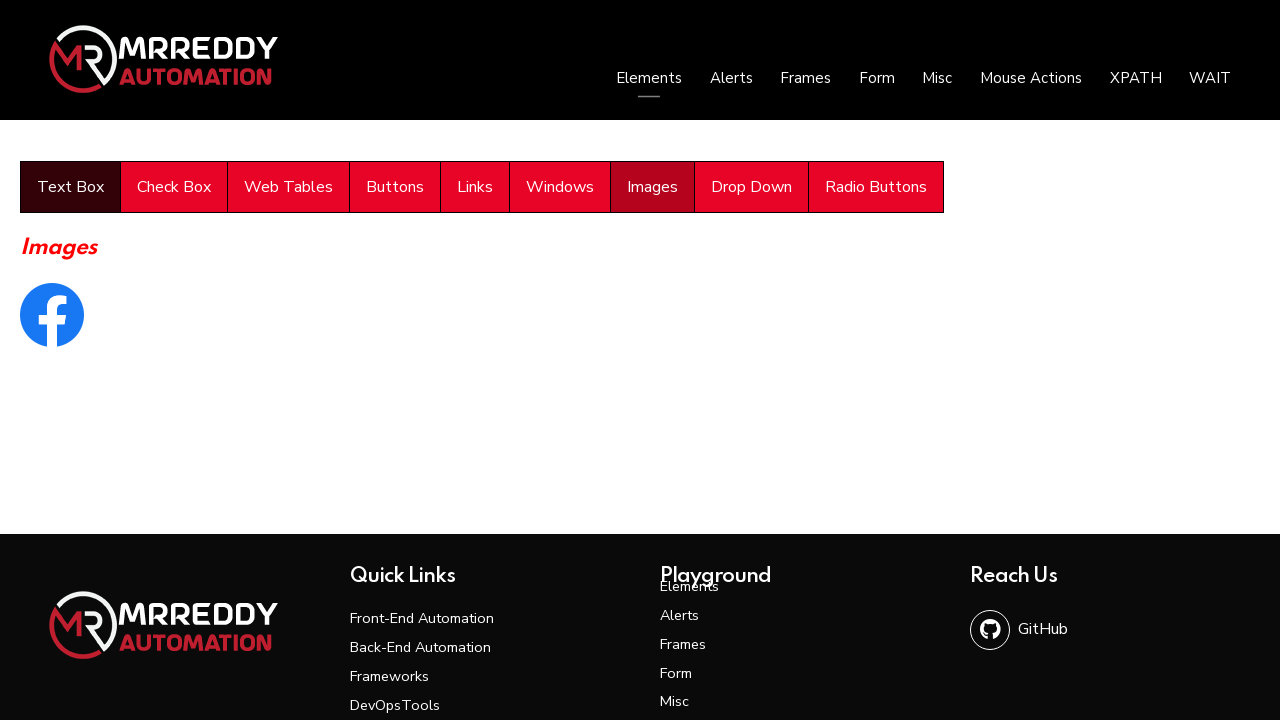

Waited for content to load
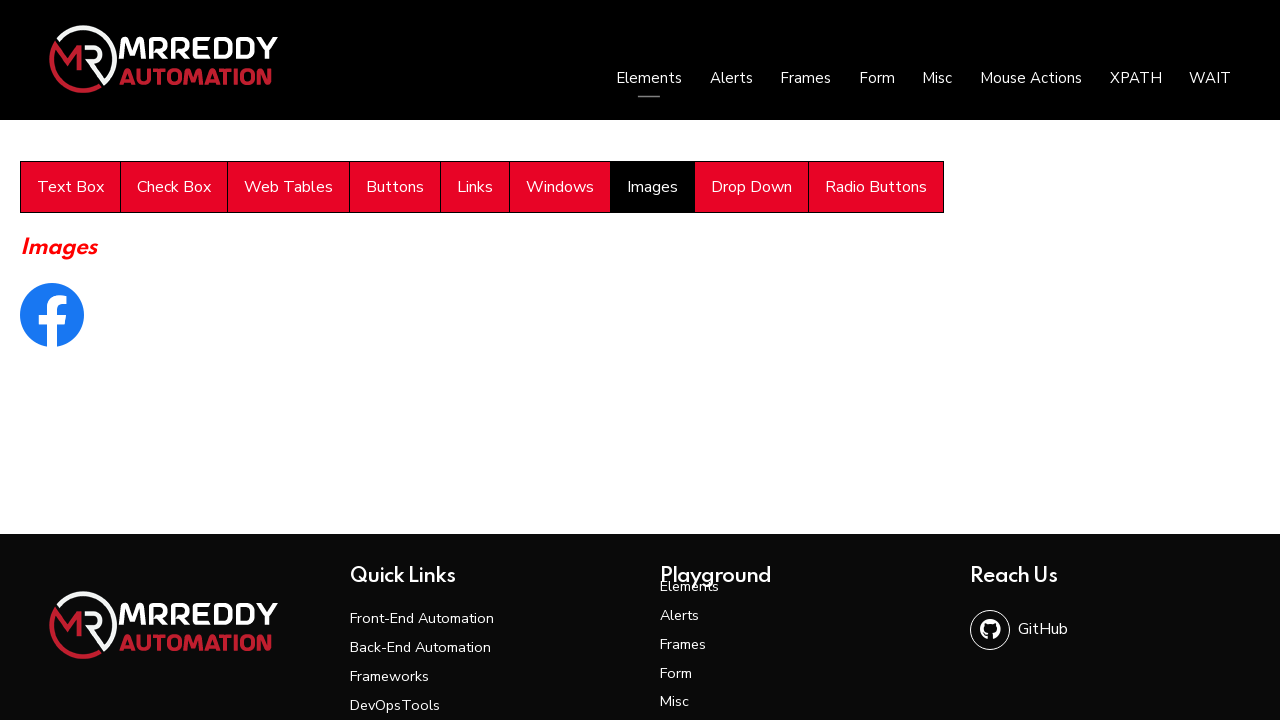

Retrieved Facebook image title attribute: 'Facebook'
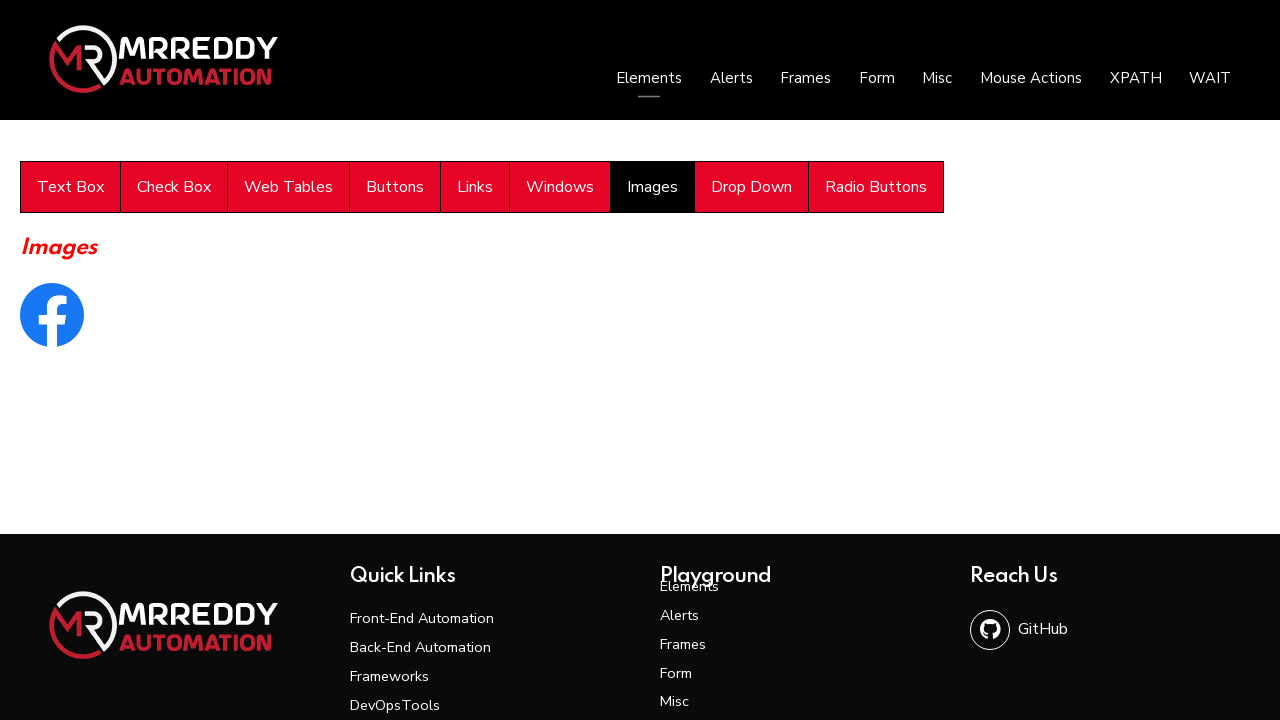

Clicked on Facebook image element at (52, 315) on xpath=//img[@title='Facebook']
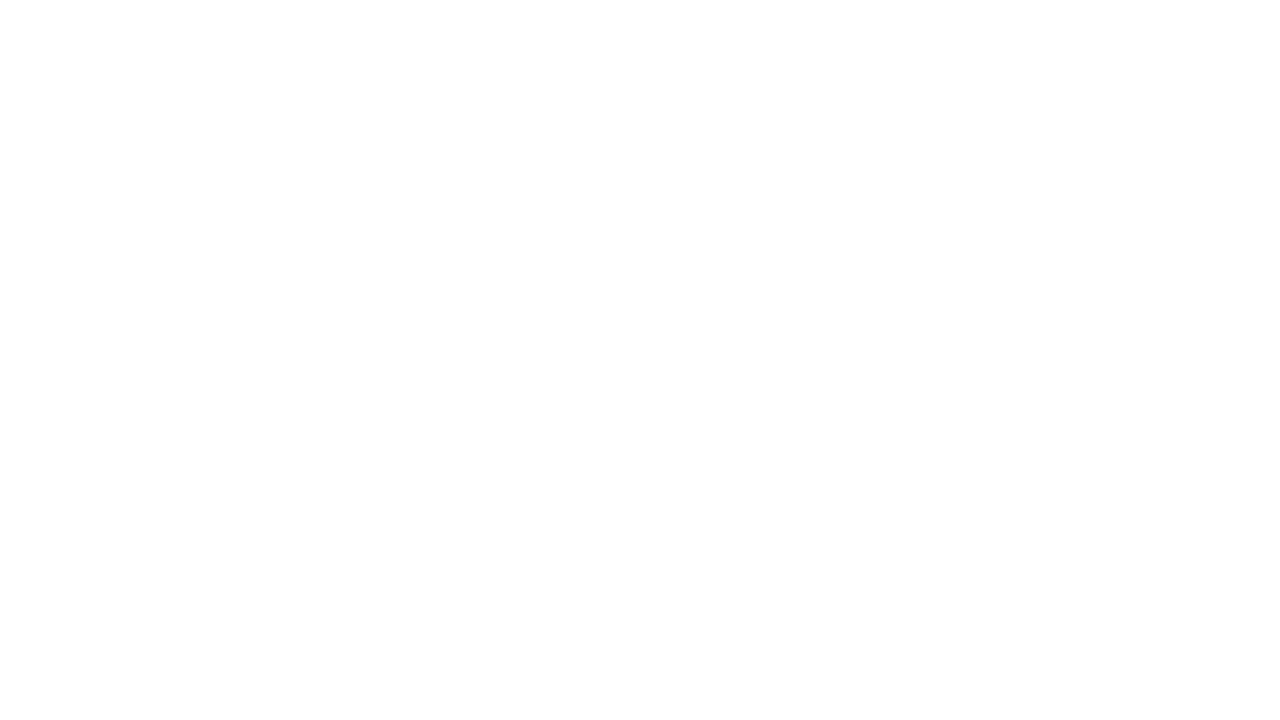

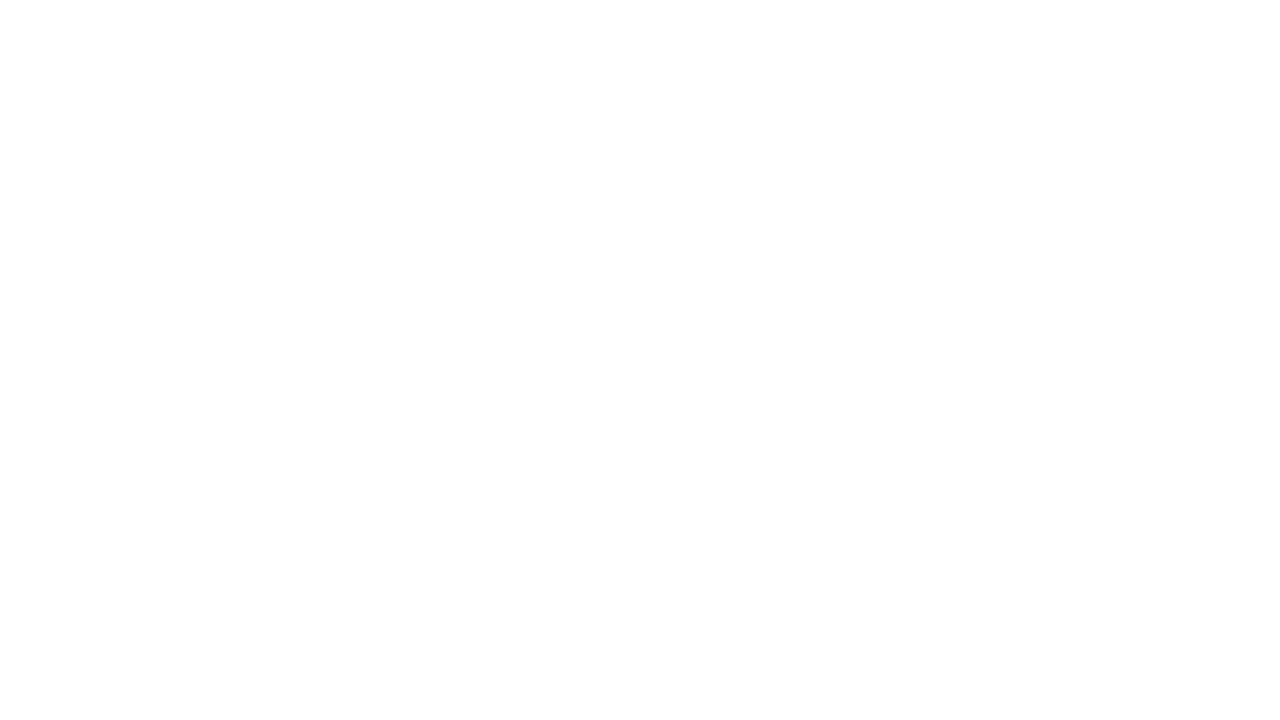